Navigates through product categories and clicks on a product to view details and add to cart button

Starting URL: https://www.demoblaze.com

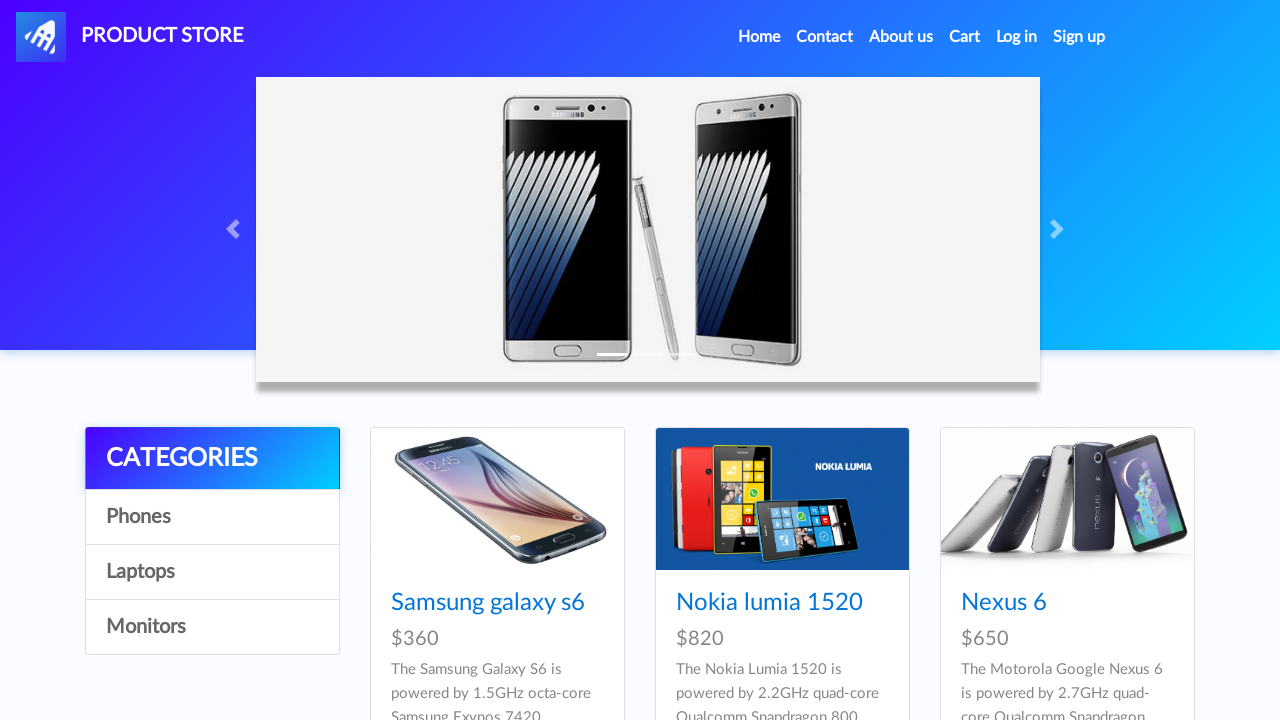

Clicked on category navigation at (212, 627) on xpath=//body/div[5]/div/div[1]/div/a[4]
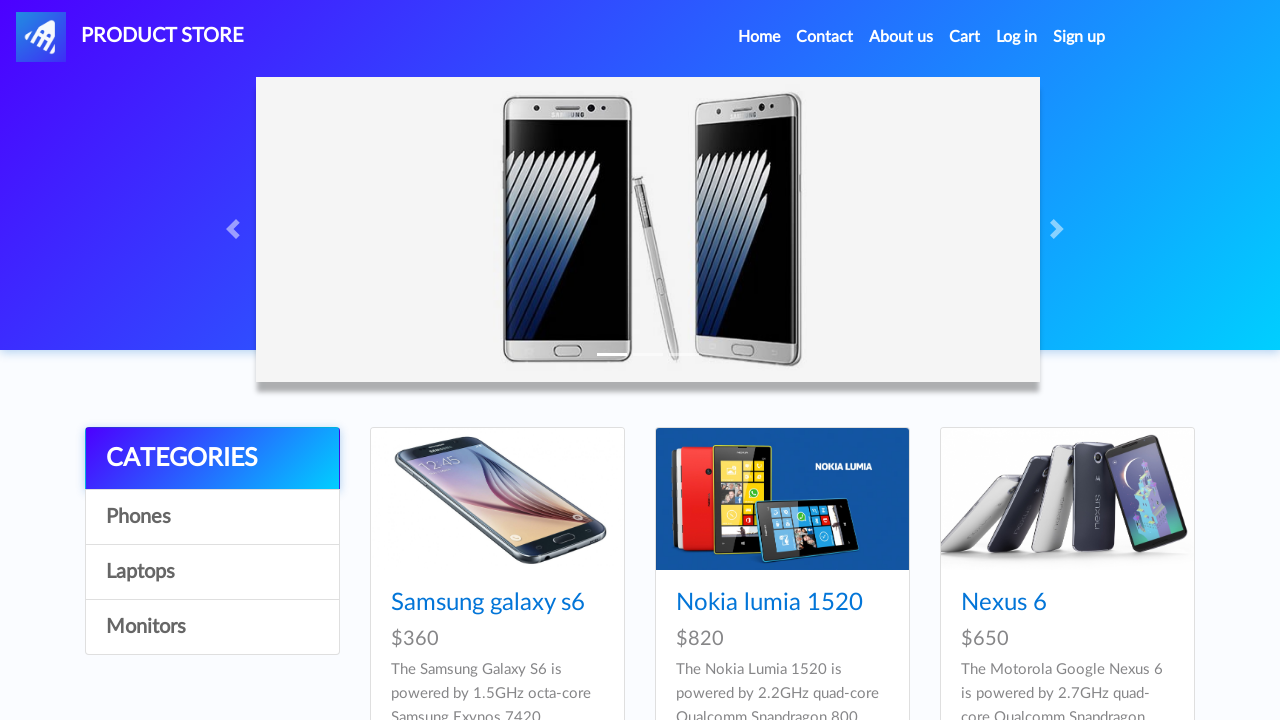

Waited 1000ms for products to load
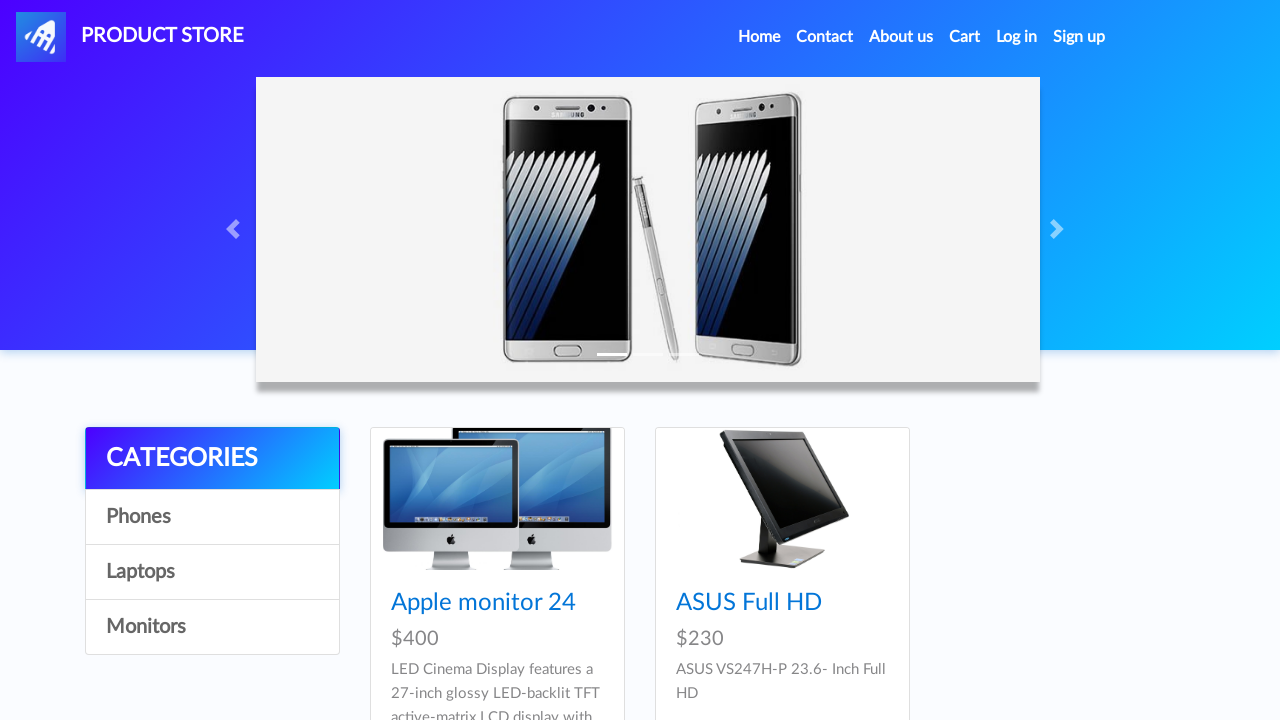

Clicked on first product in category at (484, 603) on xpath=//body/div[5]/div/div[2]/div/div[1]/div/div/h4/a
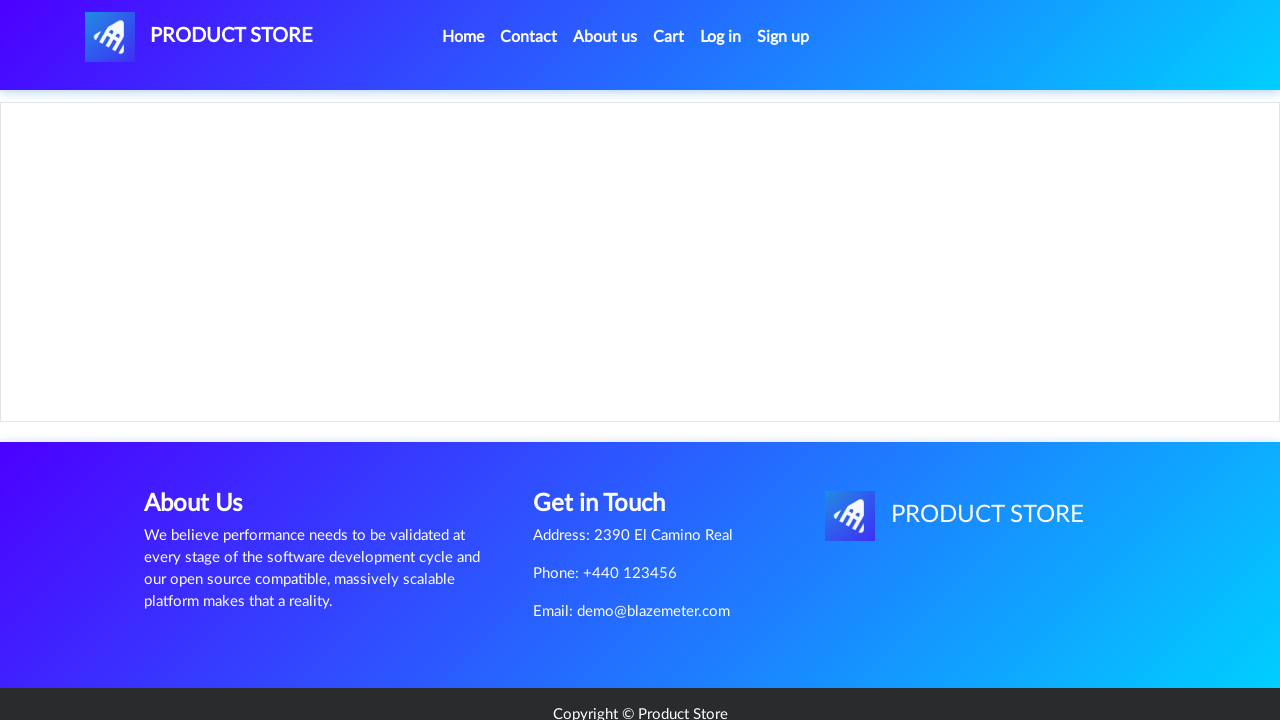

Waited 1000ms for product page to load
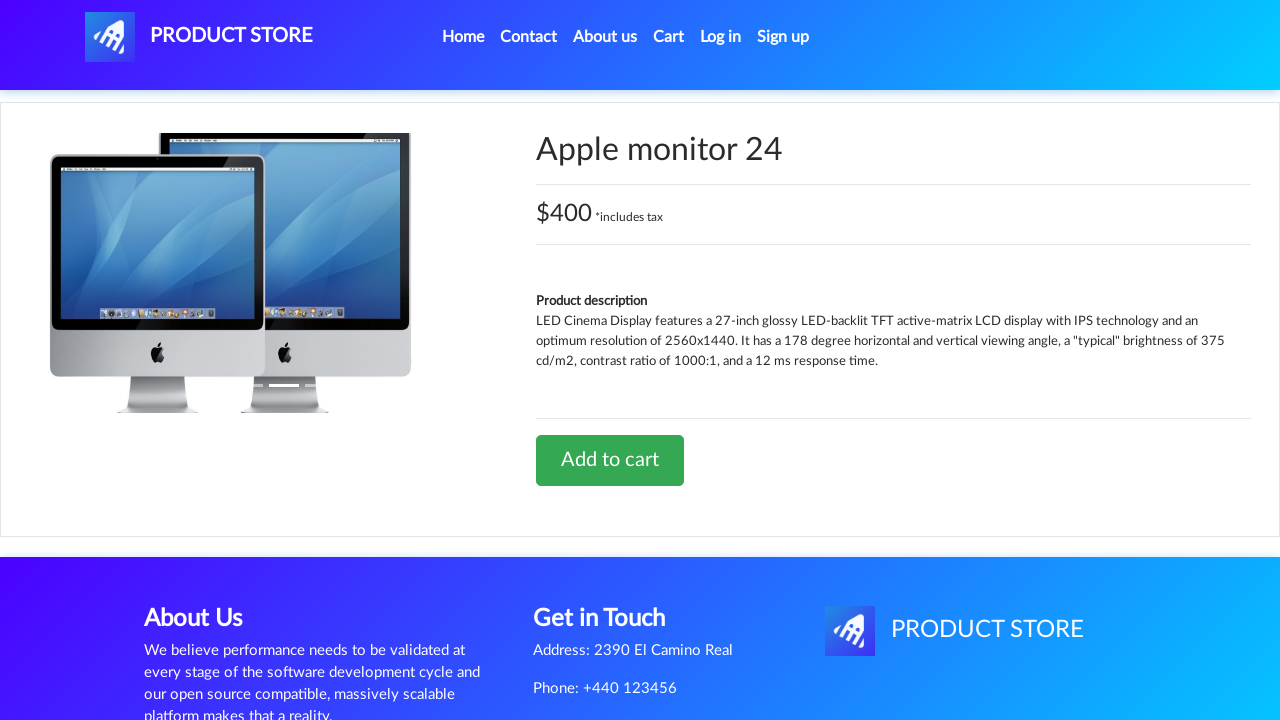

Clicked on Add to Cart button at (610, 460) on xpath=//body/div[5]/div/div[2]/div[2]/div/a
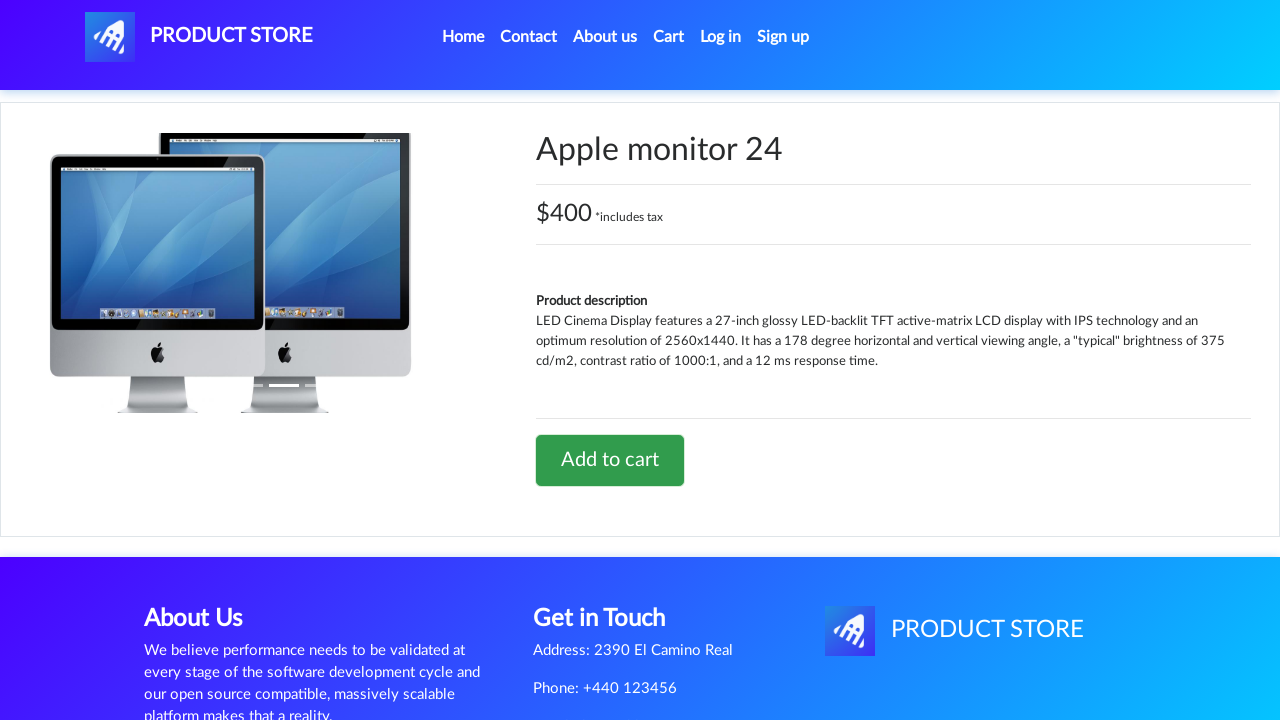

Verified Add to Cart button is displayed
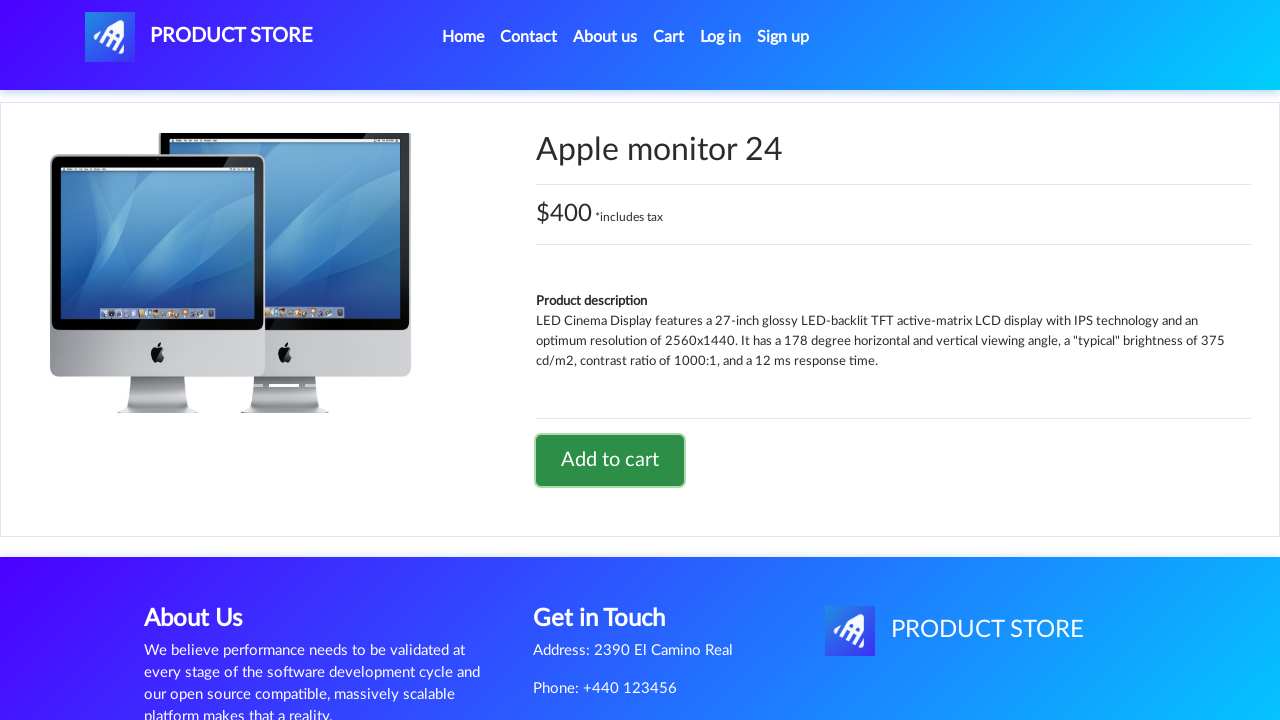

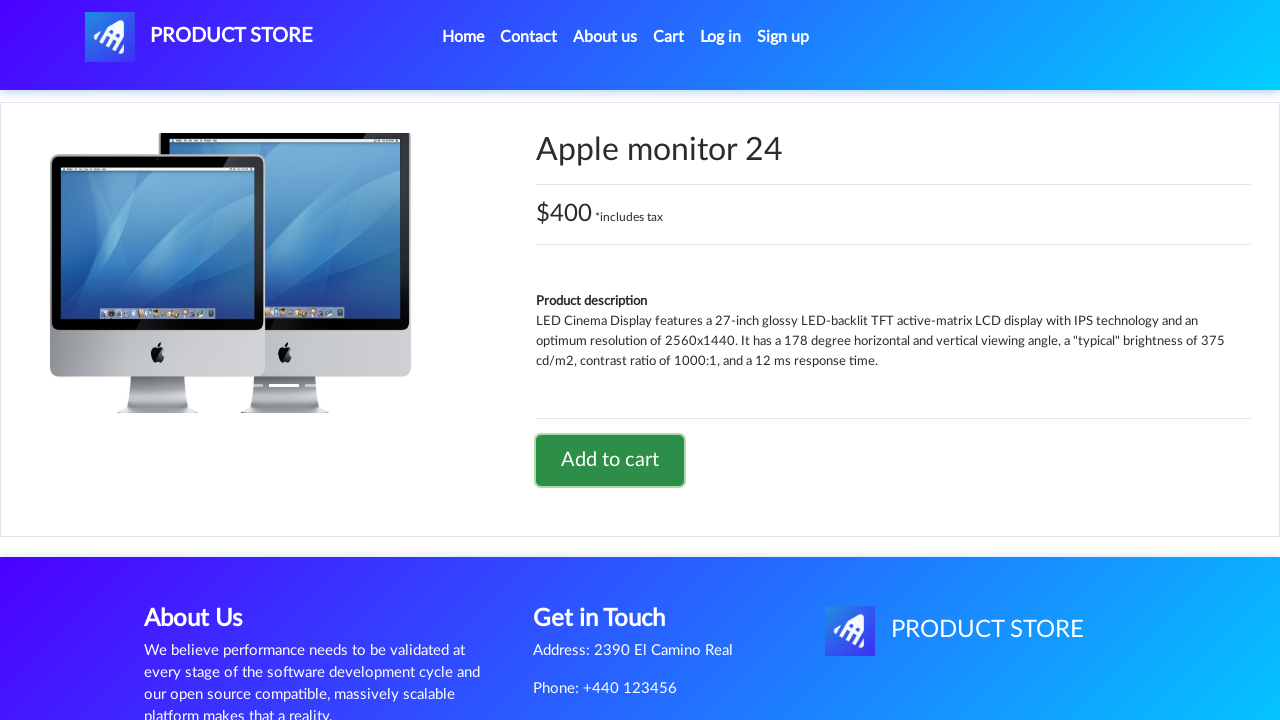